Tests checkbox functionality by ensuring both checkboxes are selected. Clicks each checkbox if not already selected and verifies their selected state.

Starting URL: https://the-internet.herokuapp.com/checkboxes

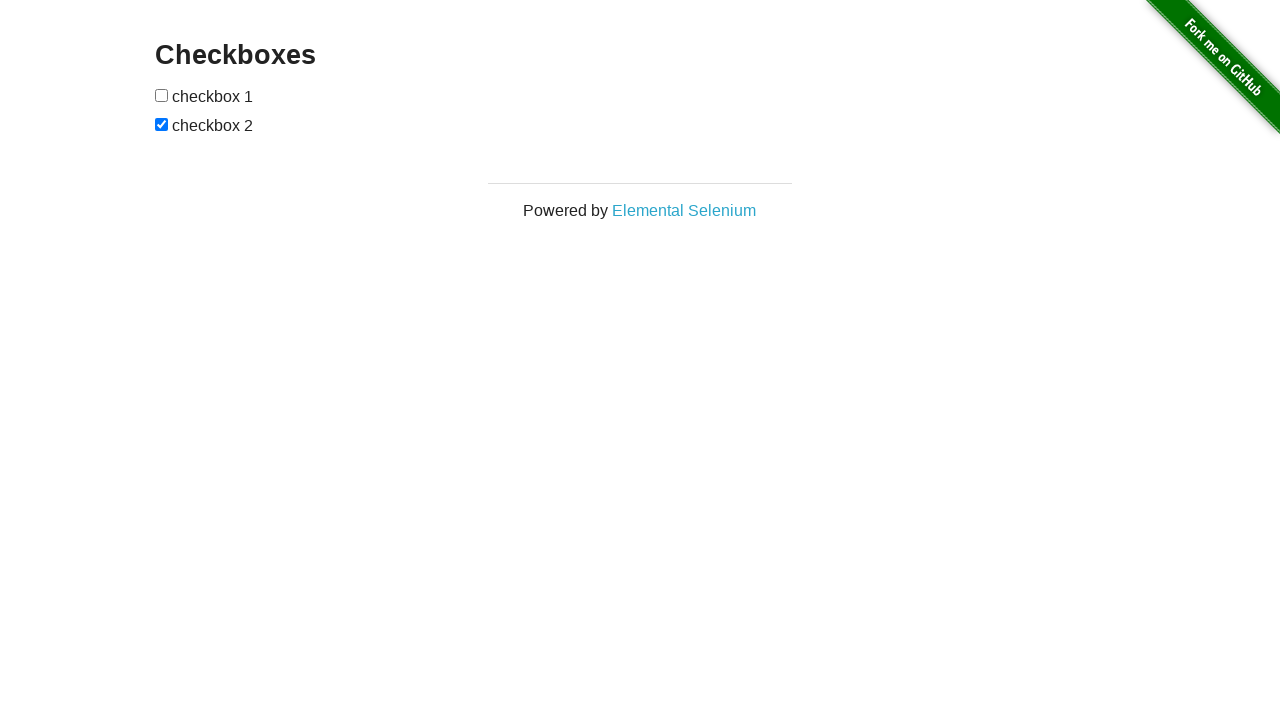

Located checkbox 1
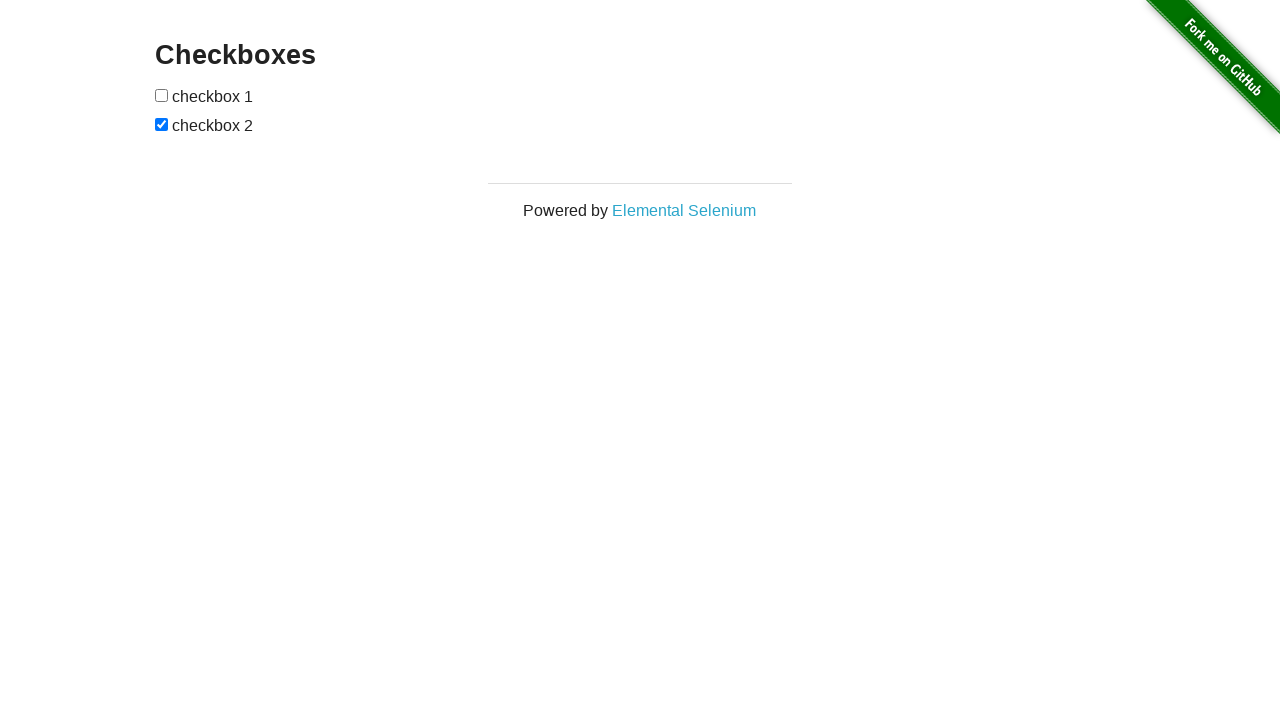

Checked checkbox 1 state - not selected
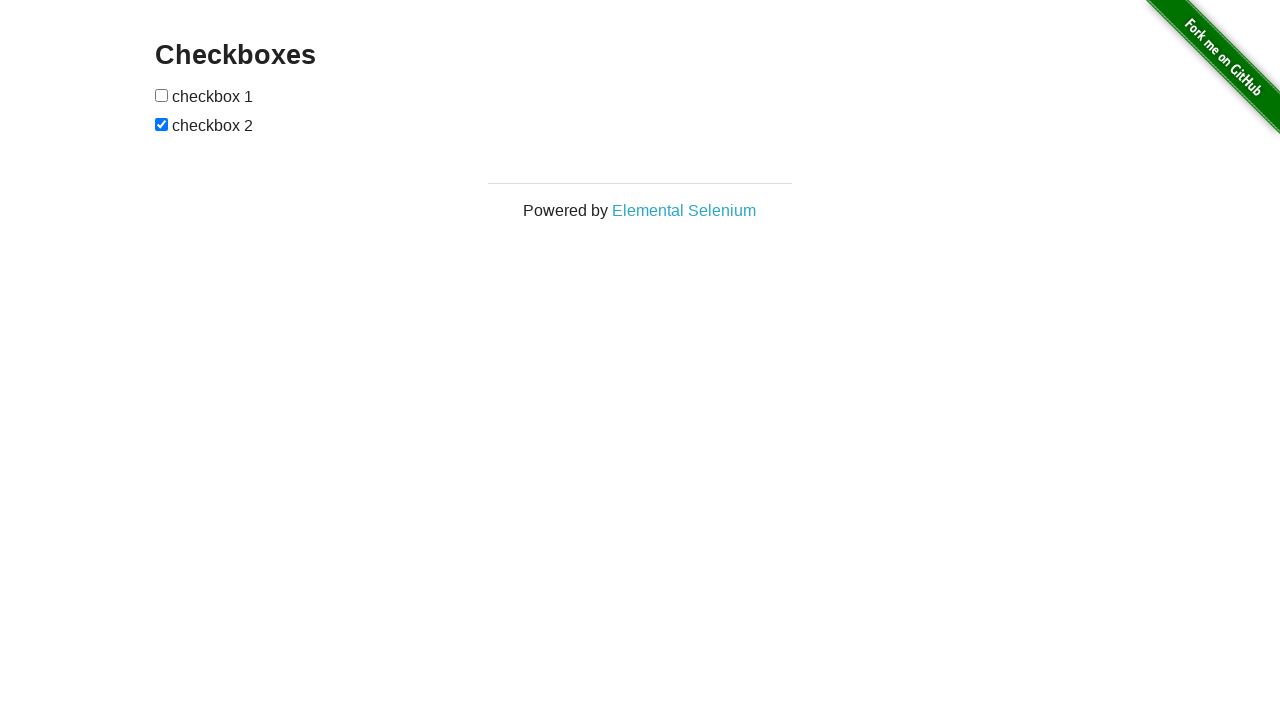

Clicked checkbox 1 to select it at (162, 95) on xpath=//form[@id='checkboxes']/input[1]
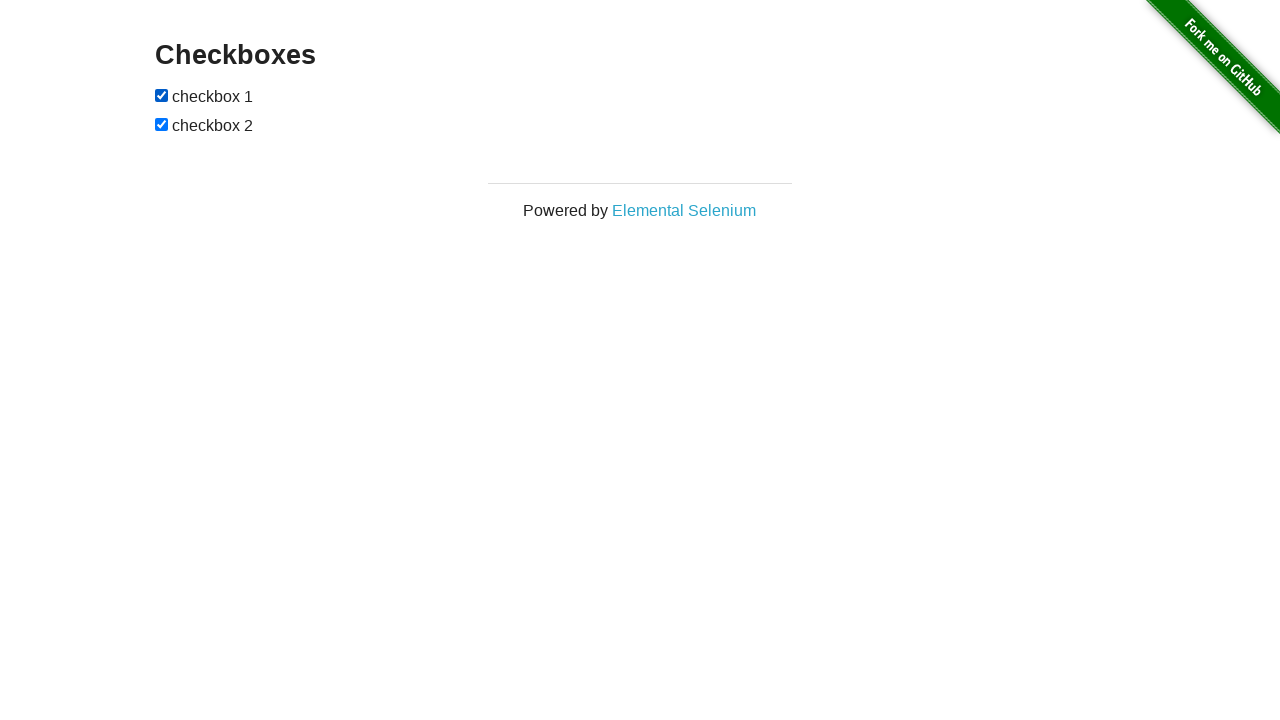

Located checkbox 2
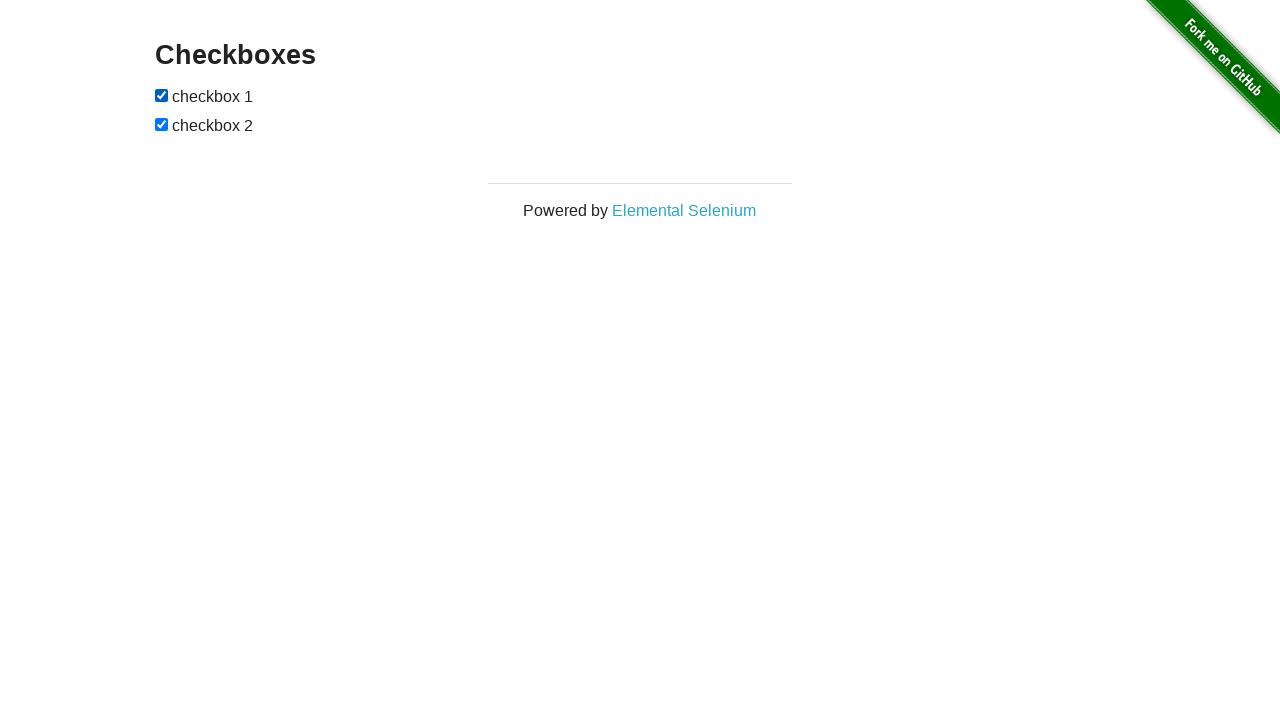

Checkbox 2 is already selected
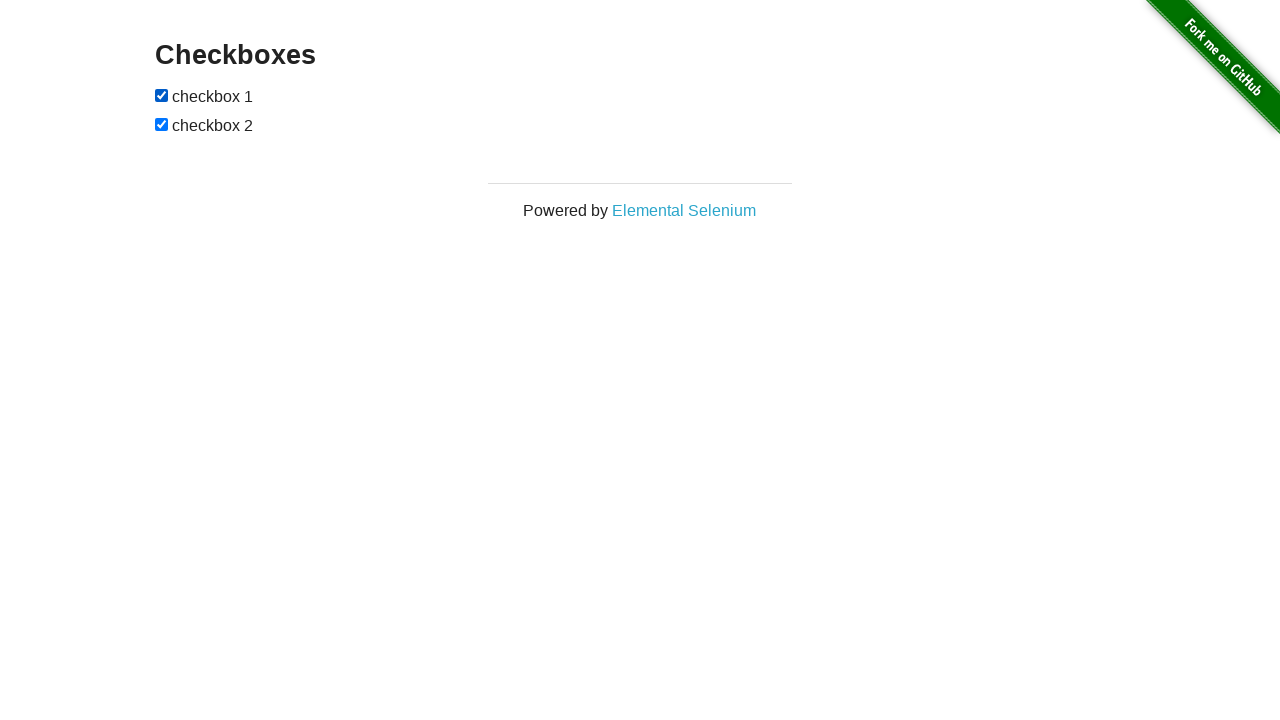

Verified checkbox 1 is selected
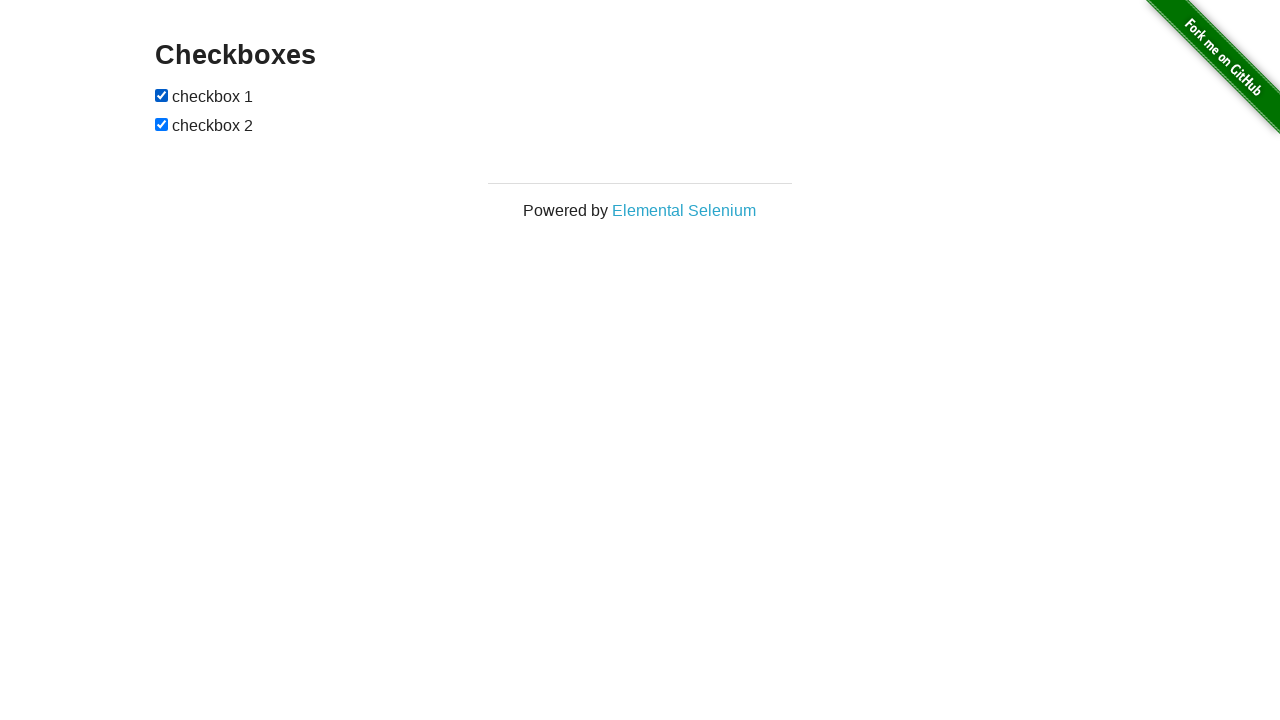

Verified checkbox 2 is selected
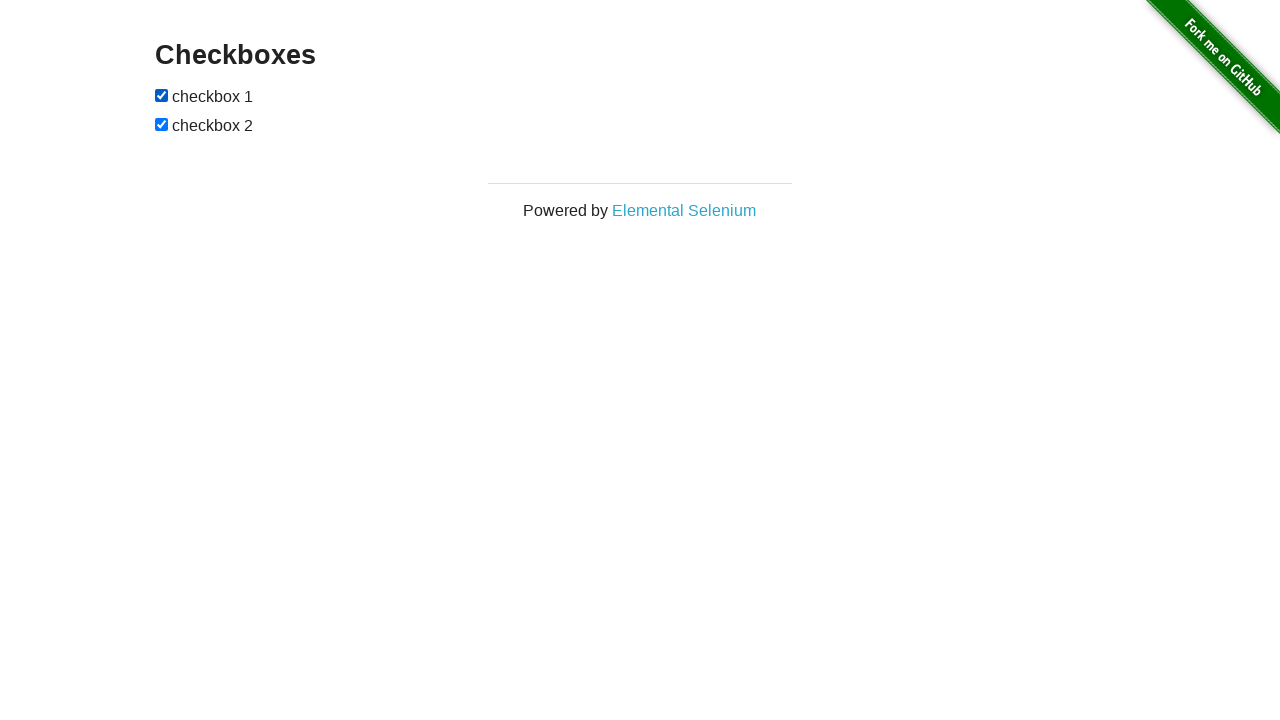

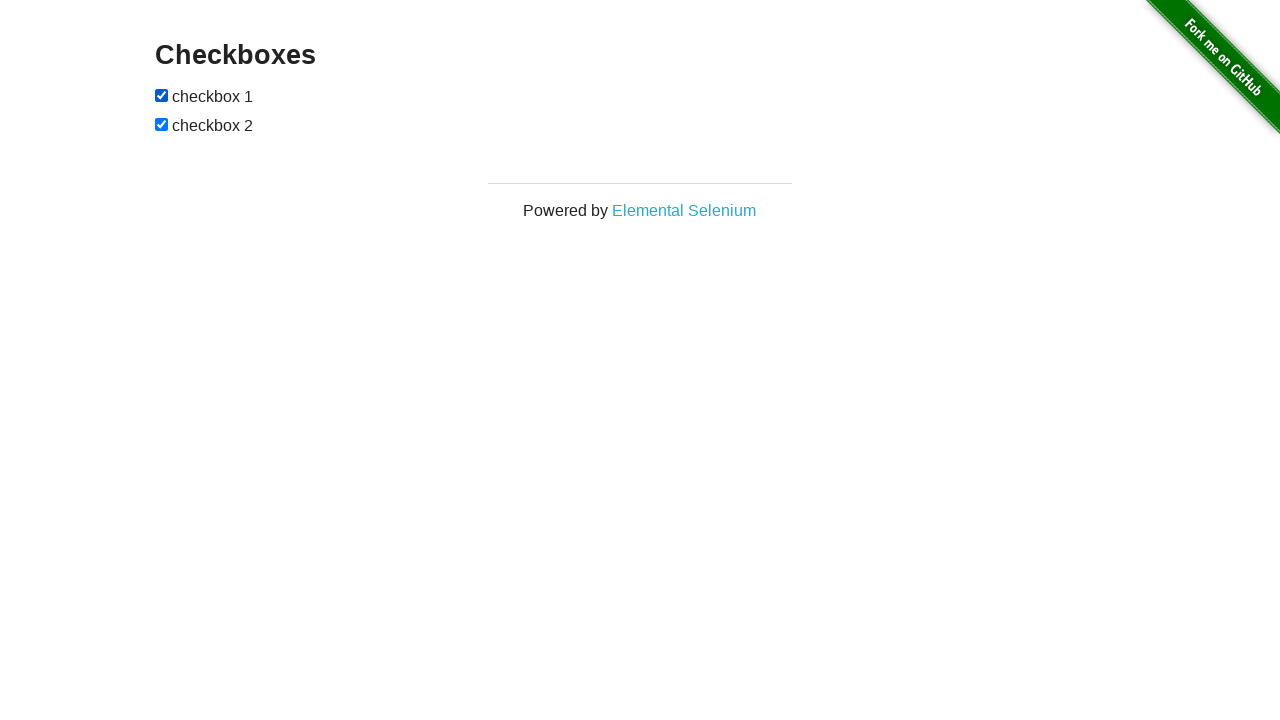